Tests triangle type identification for a scalene triangle (sides: 3, 4, 5)

Starting URL: https://testpages.eviltester.com/styled/apps/triangle/triangle001.html

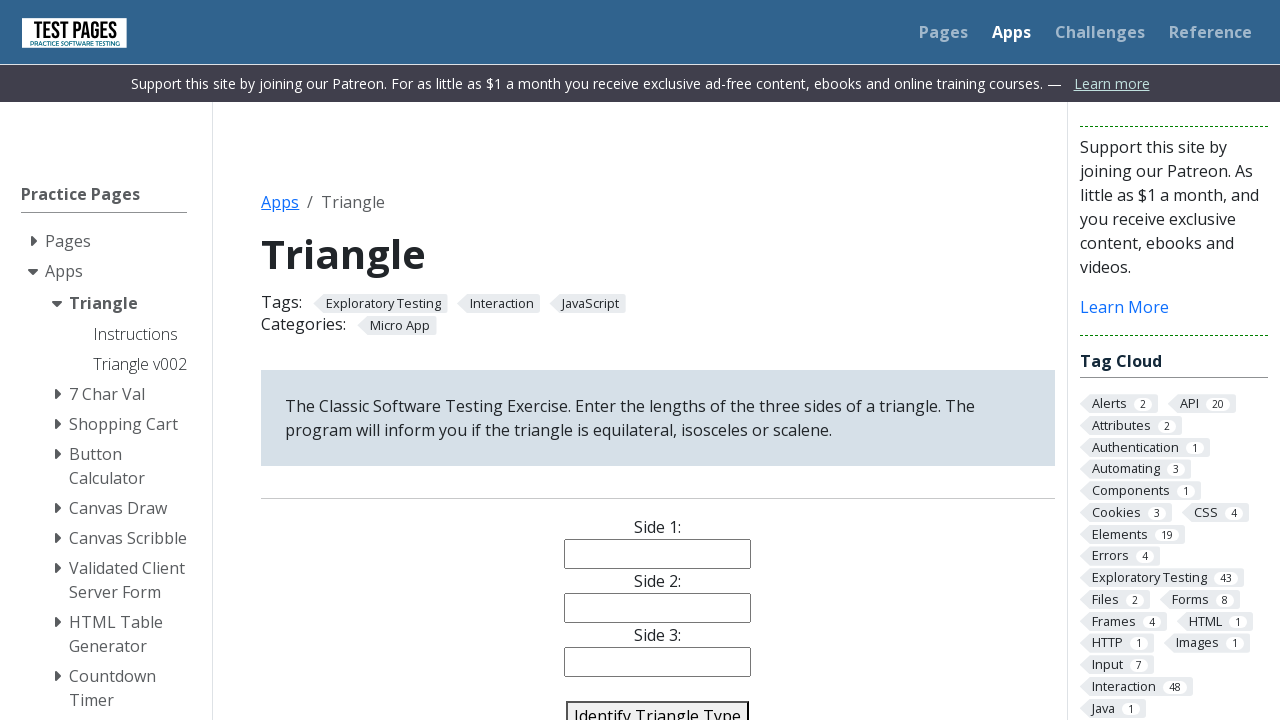

Navigated to triangle identification test page
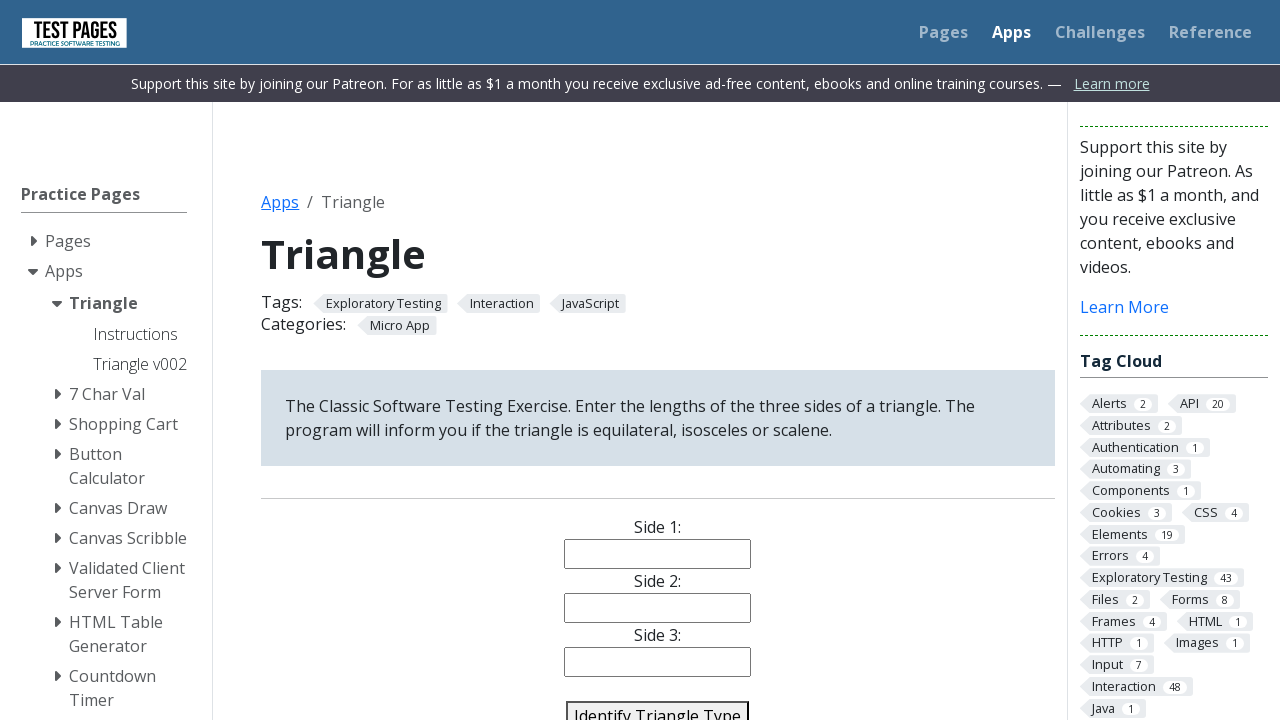

Filled side1 field with '3' on #side1
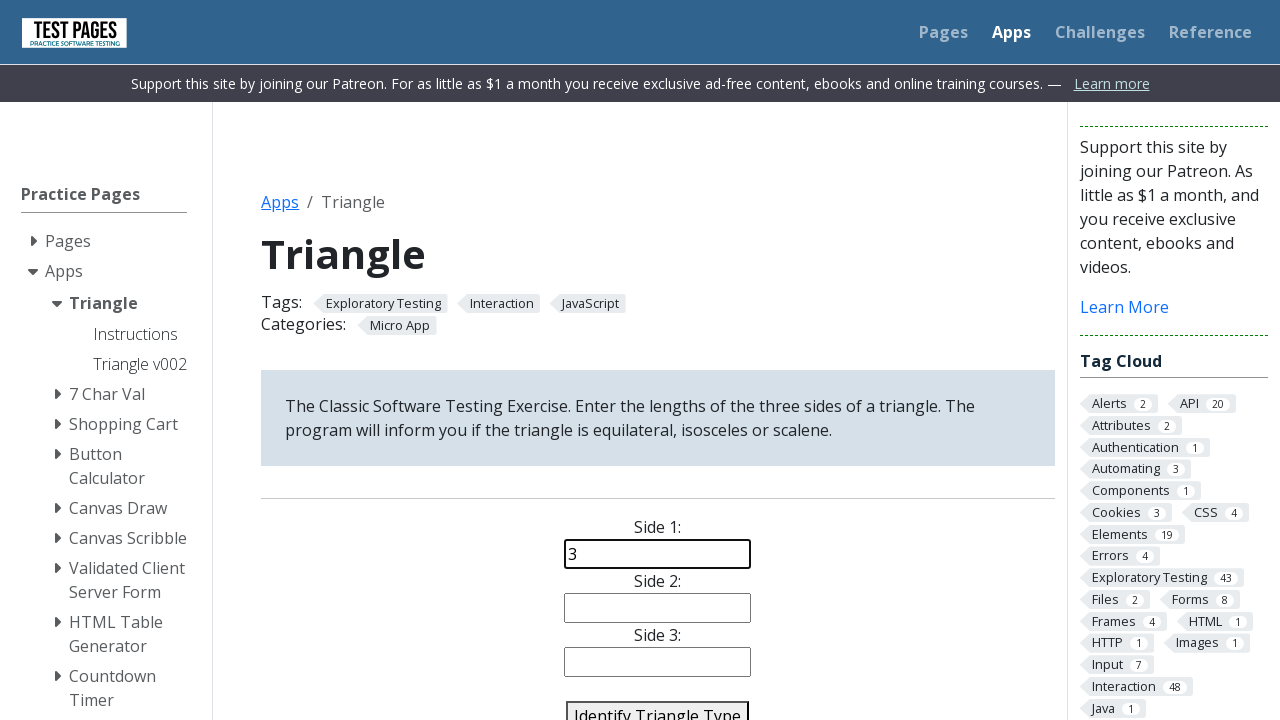

Filled side2 field with '4' on #side2
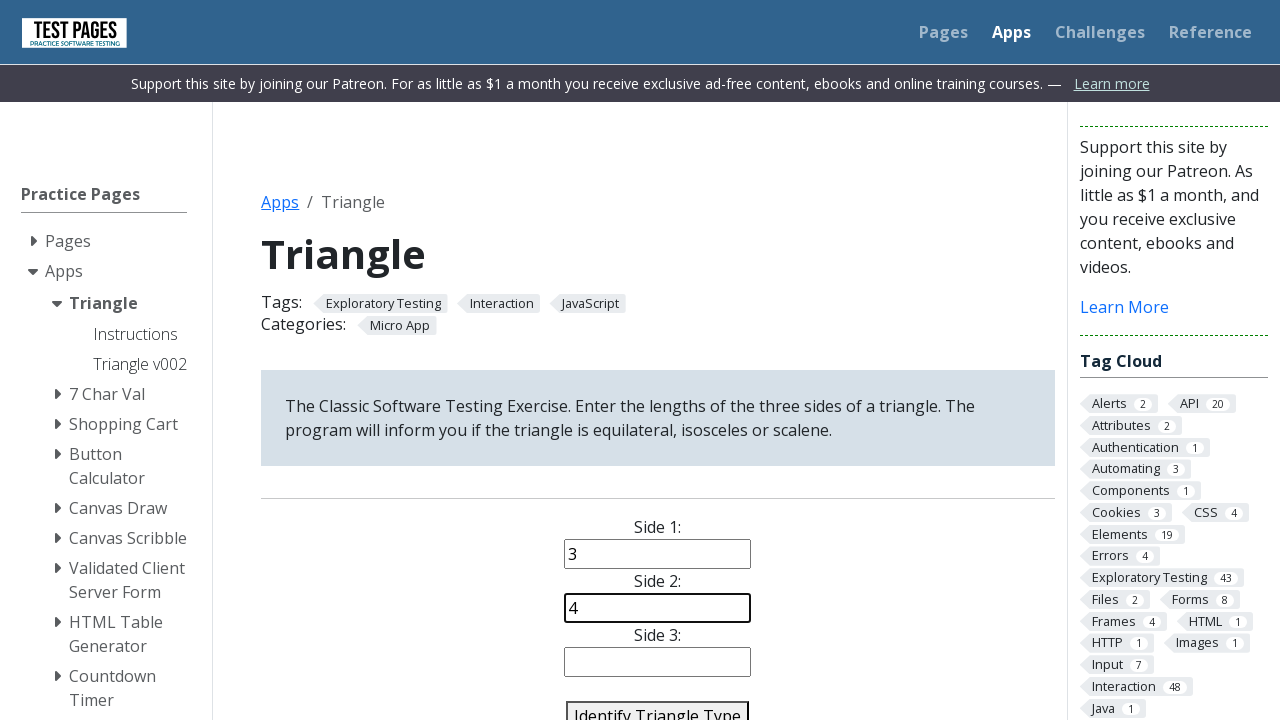

Filled side3 field with '5' on #side3
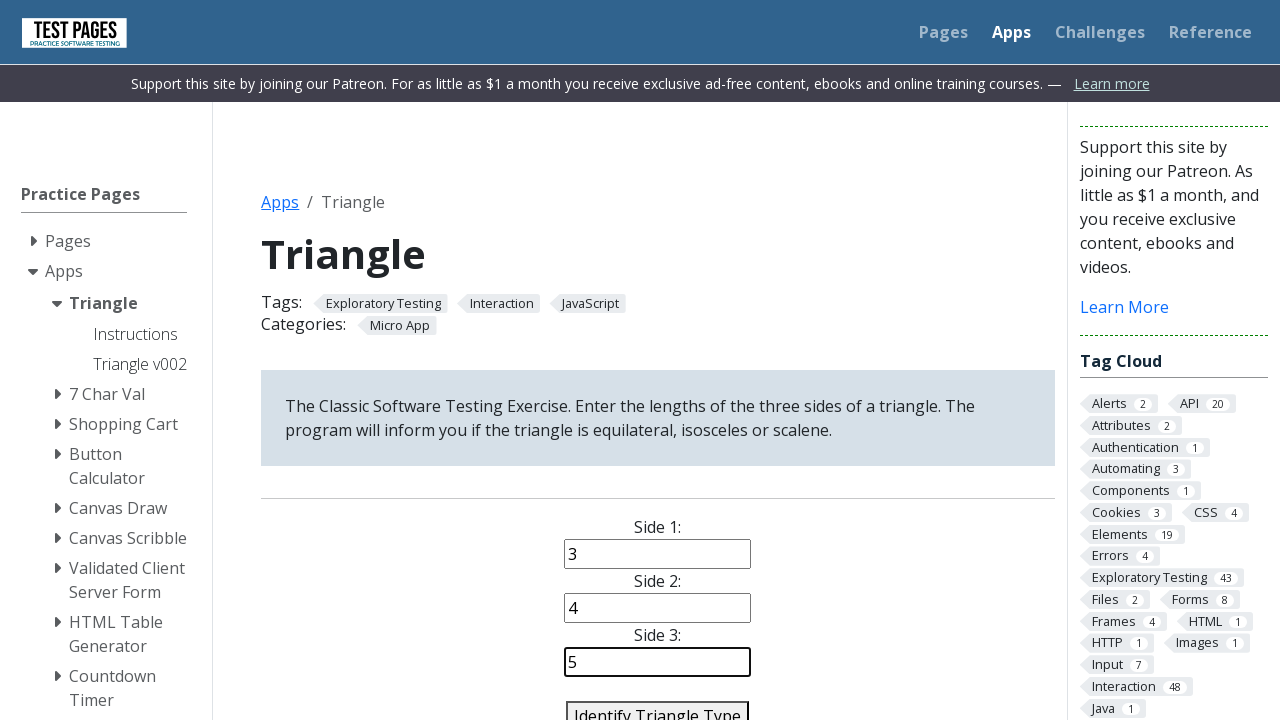

Clicked identify triangle button to analyze sides 3, 4, 5 at (658, 705) on #identify-triangle-action
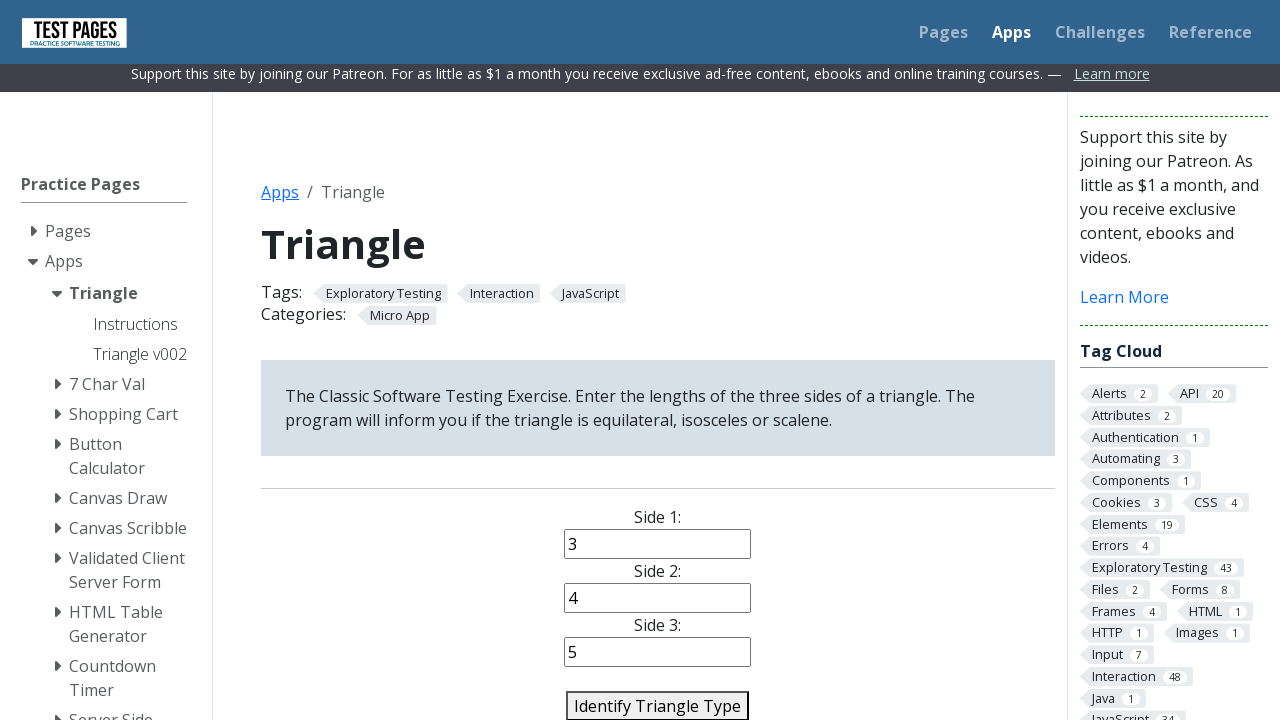

Triangle type result appeared on page
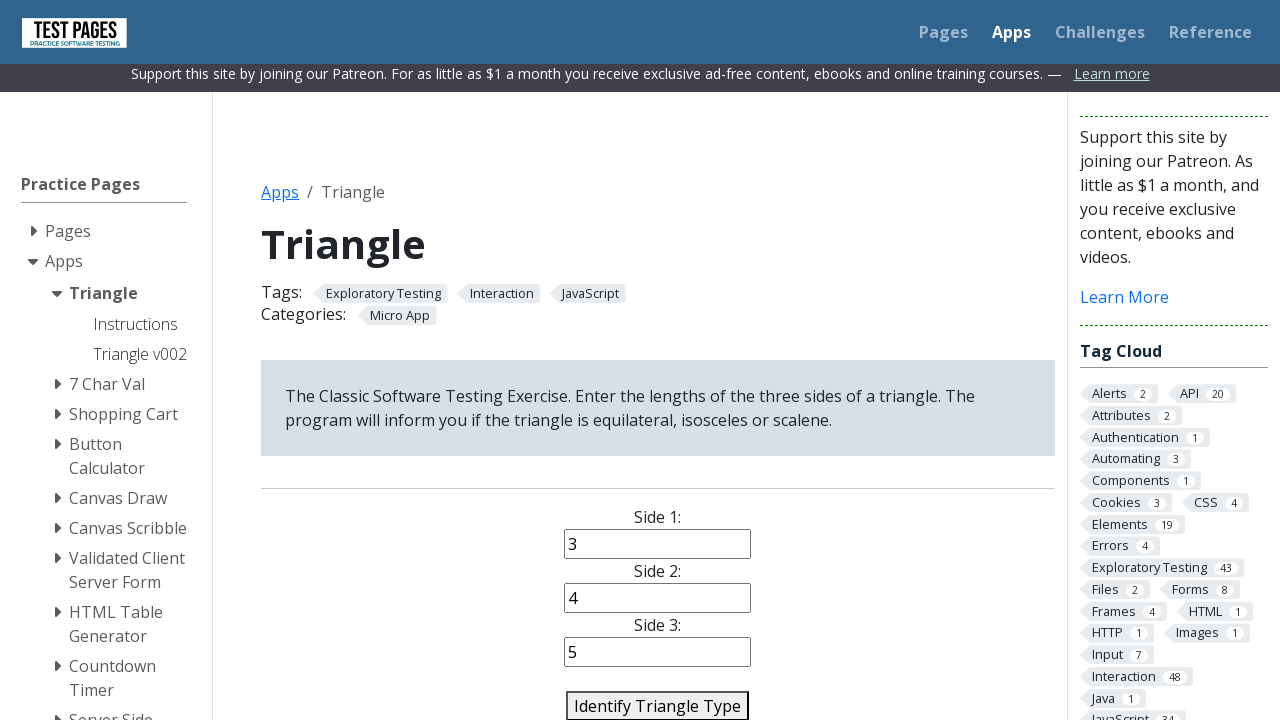

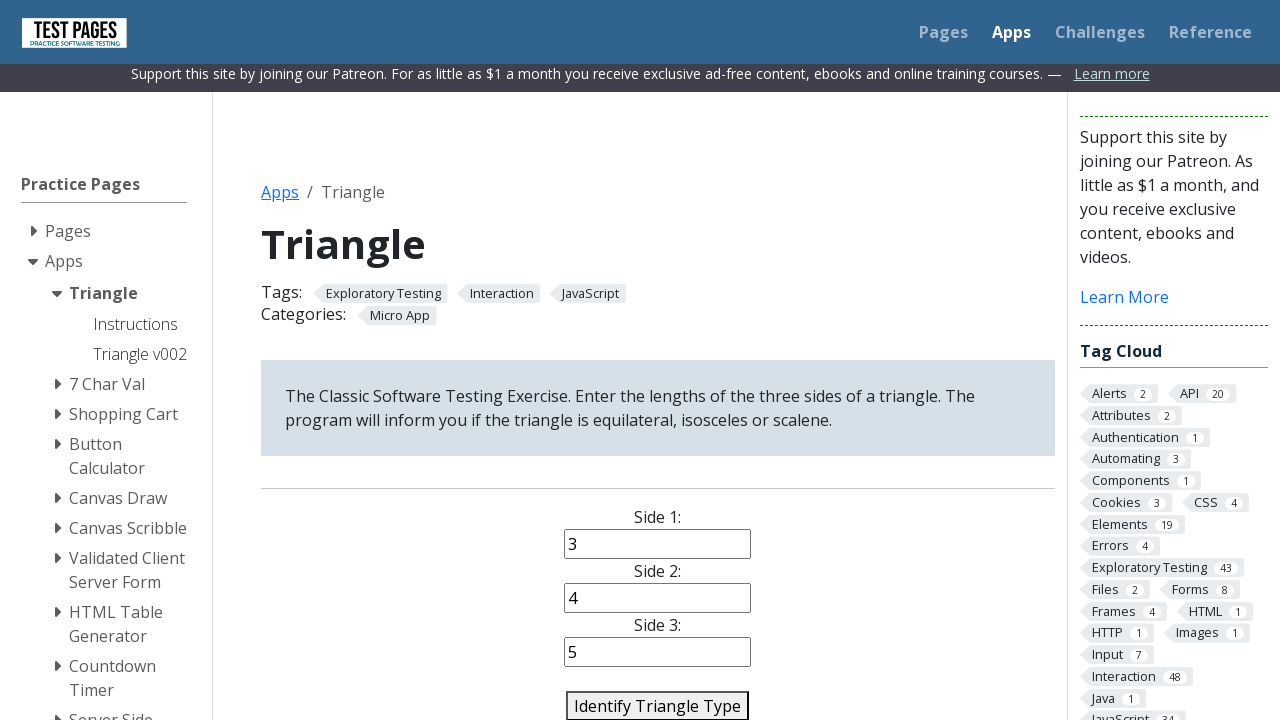